Navigates to DemoQA and verifies that there are 6 cards displayed on the page

Starting URL: https://demoqa.com

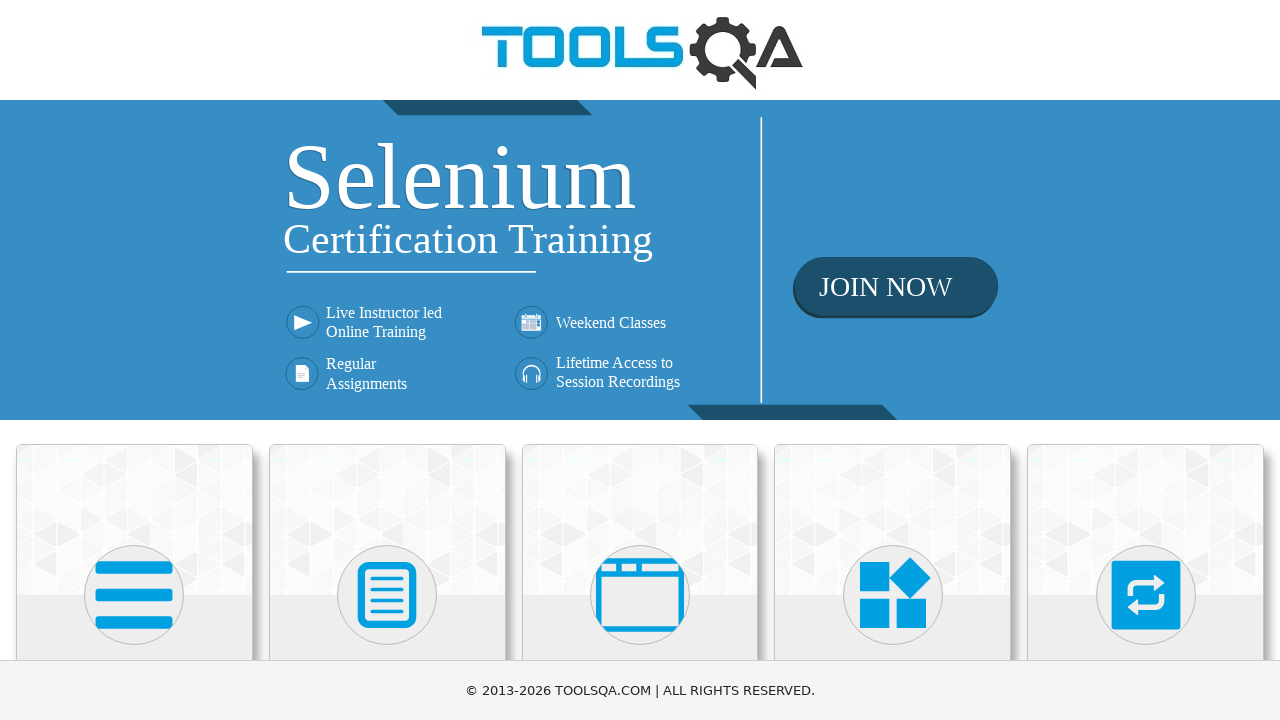

Navigated to DemoQA home page
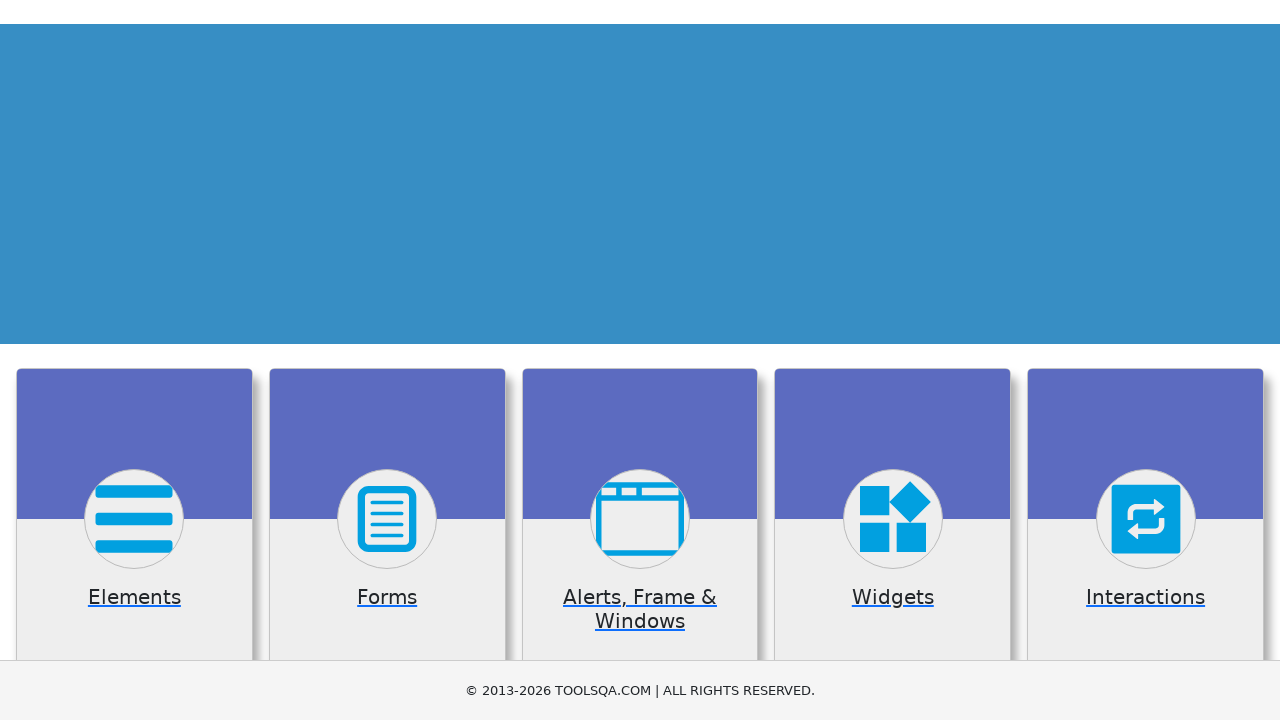

Cards loaded and became visible
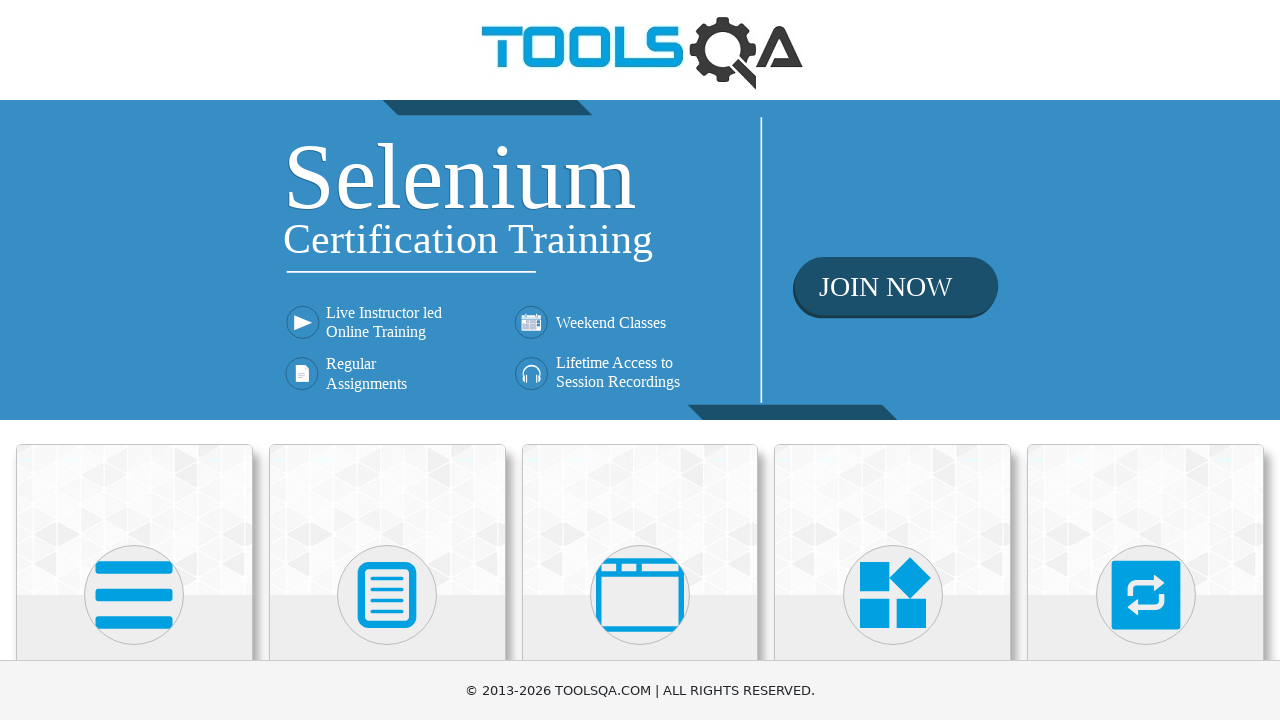

Retrieved all cards from the page
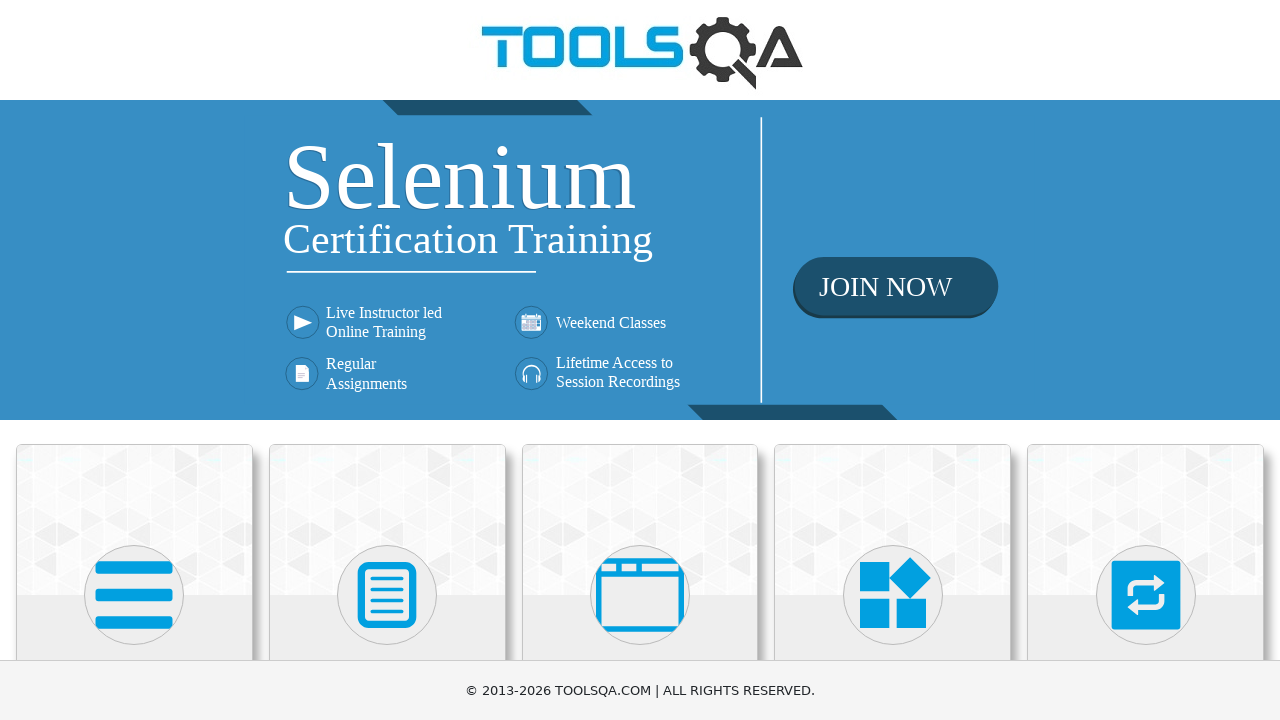

Verified that exactly 6 cards are displayed on the page
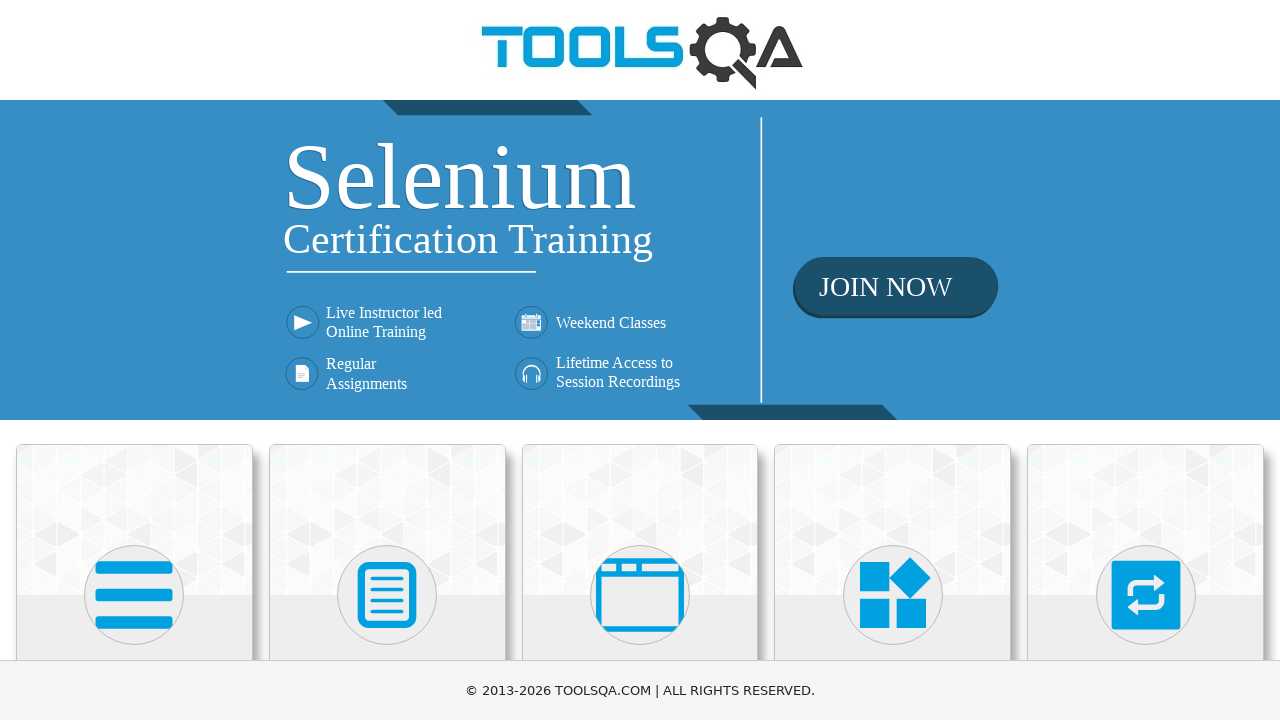

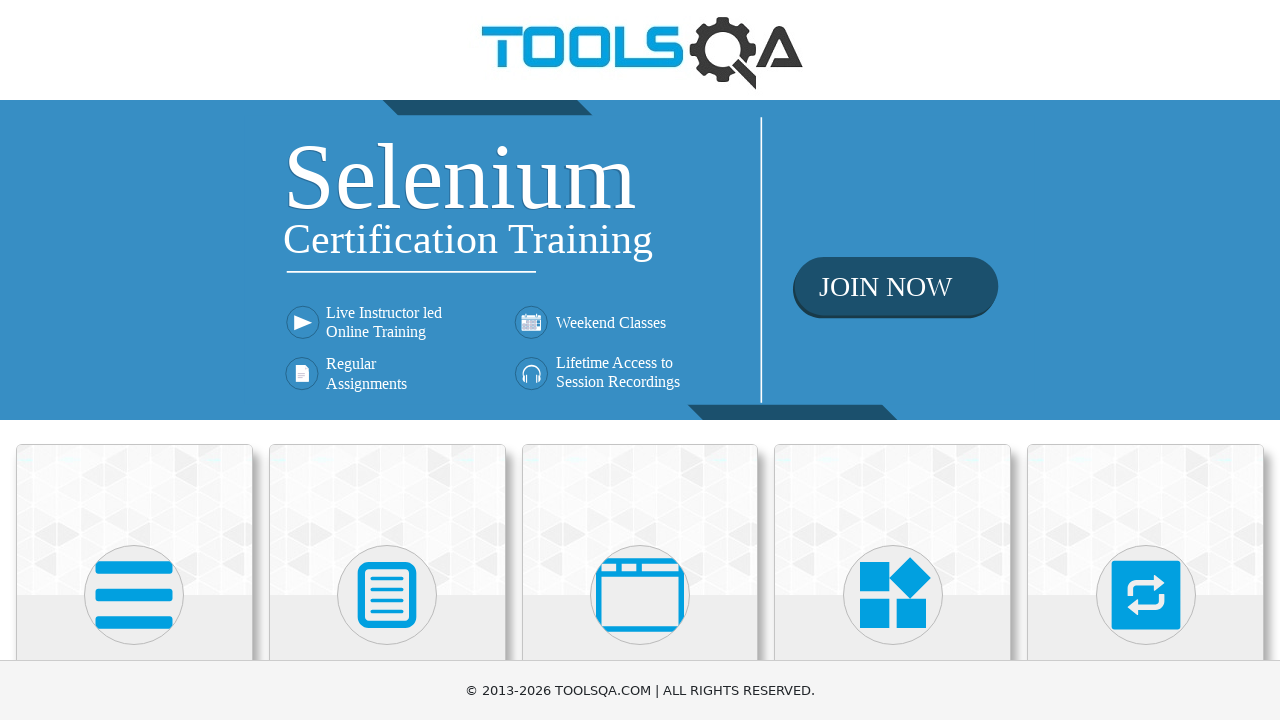